Tests a math challenge form by reading a value from the page, calculating the answer using a logarithmic formula, filling in the result, checking required checkboxes, and submitting the form.

Starting URL: https://suninjuly.github.io/math.html

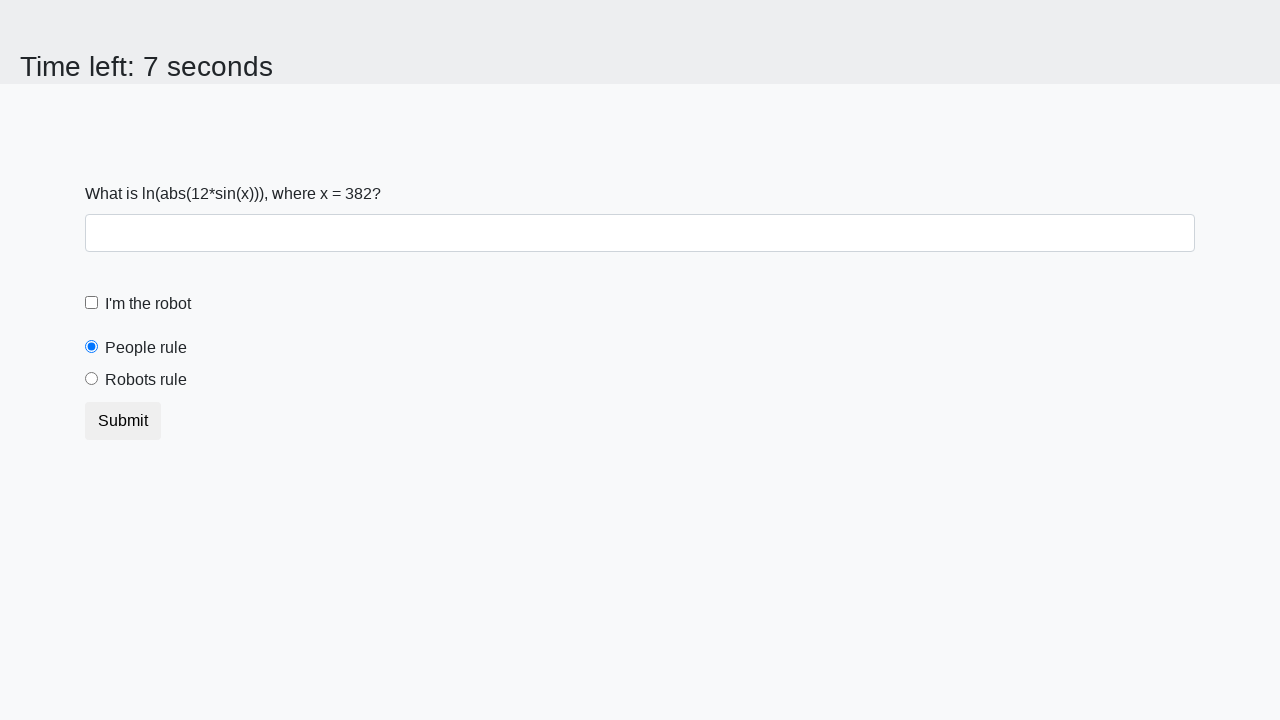

Located the x value input element
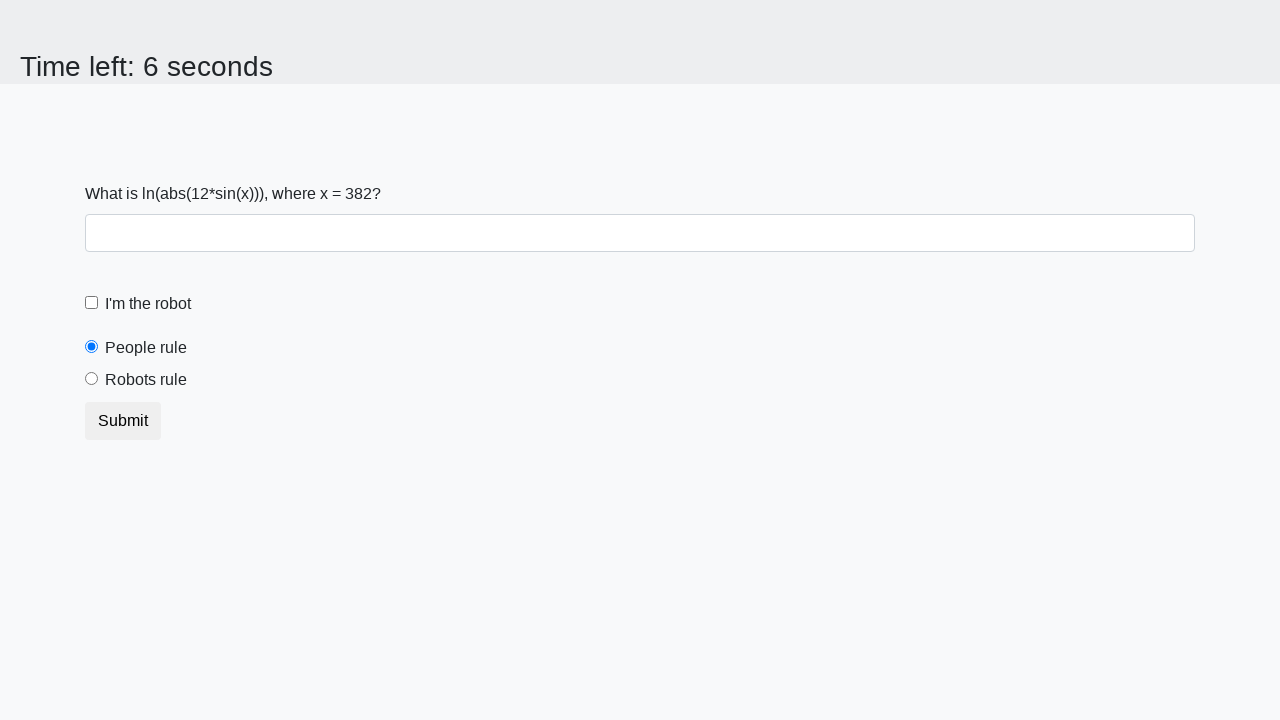

Read x value from page
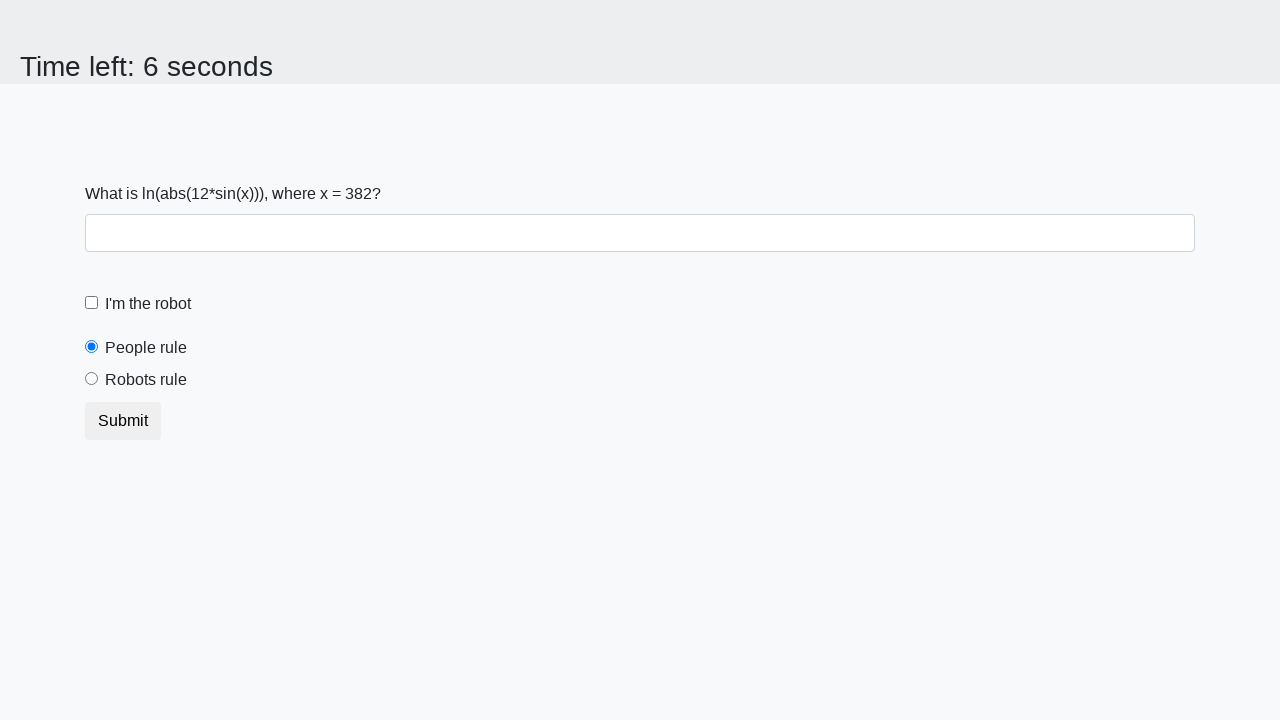

Calculated logarithmic formula result: 2.4402932285871843
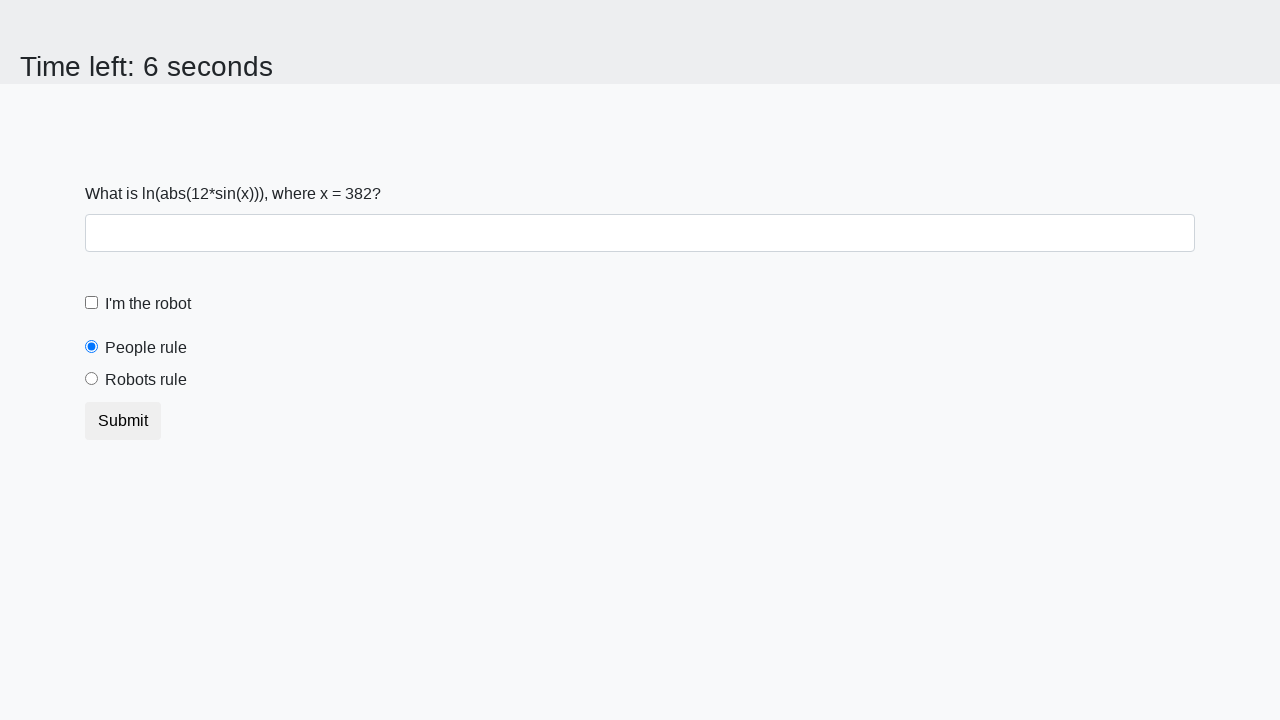

Filled answer field with calculated value on #answer
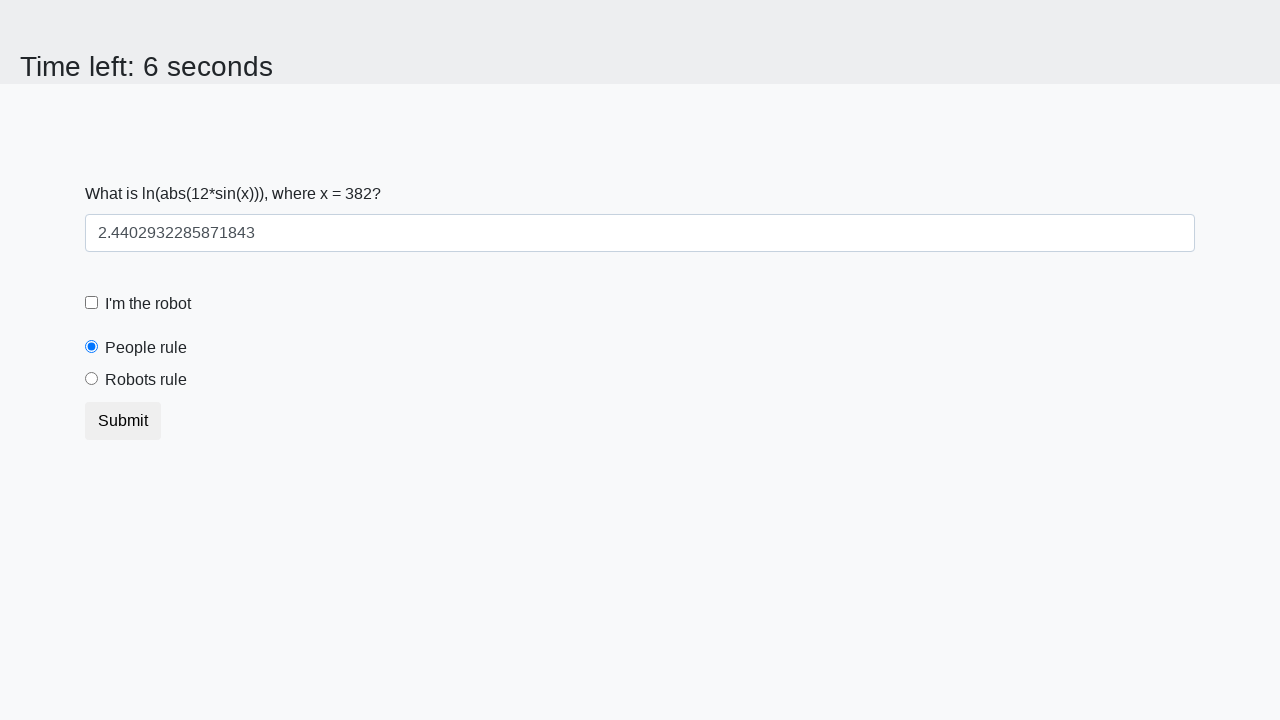

Clicked robot checkbox at (92, 303) on #robotCheckbox
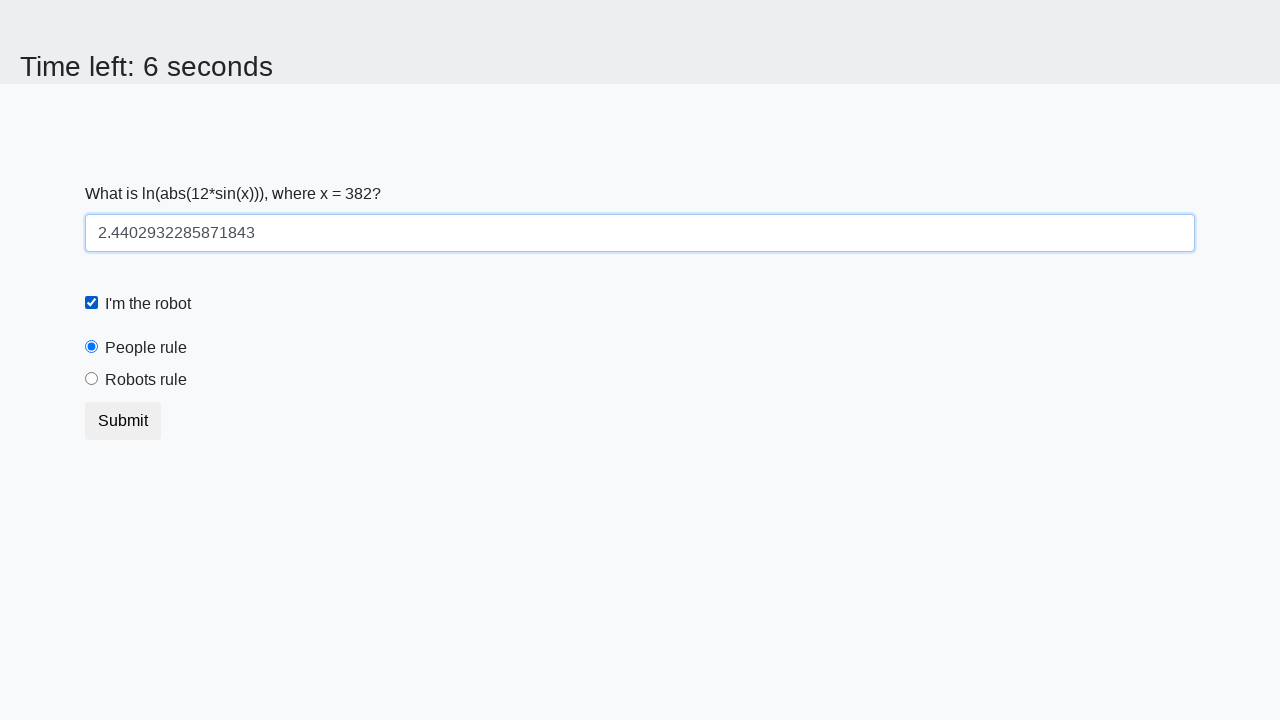

Clicked robots rule checkbox at (92, 379) on #robotsRule
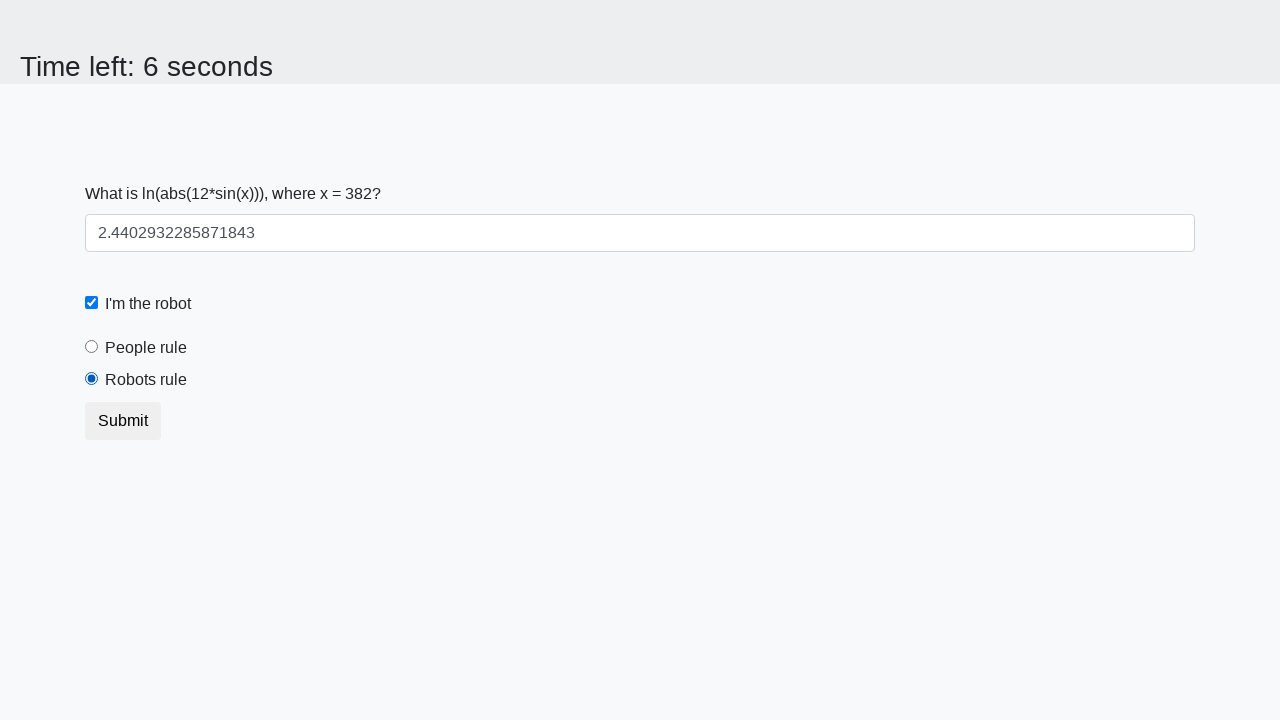

Clicked submit button to complete math challenge at (123, 421) on xpath=//button
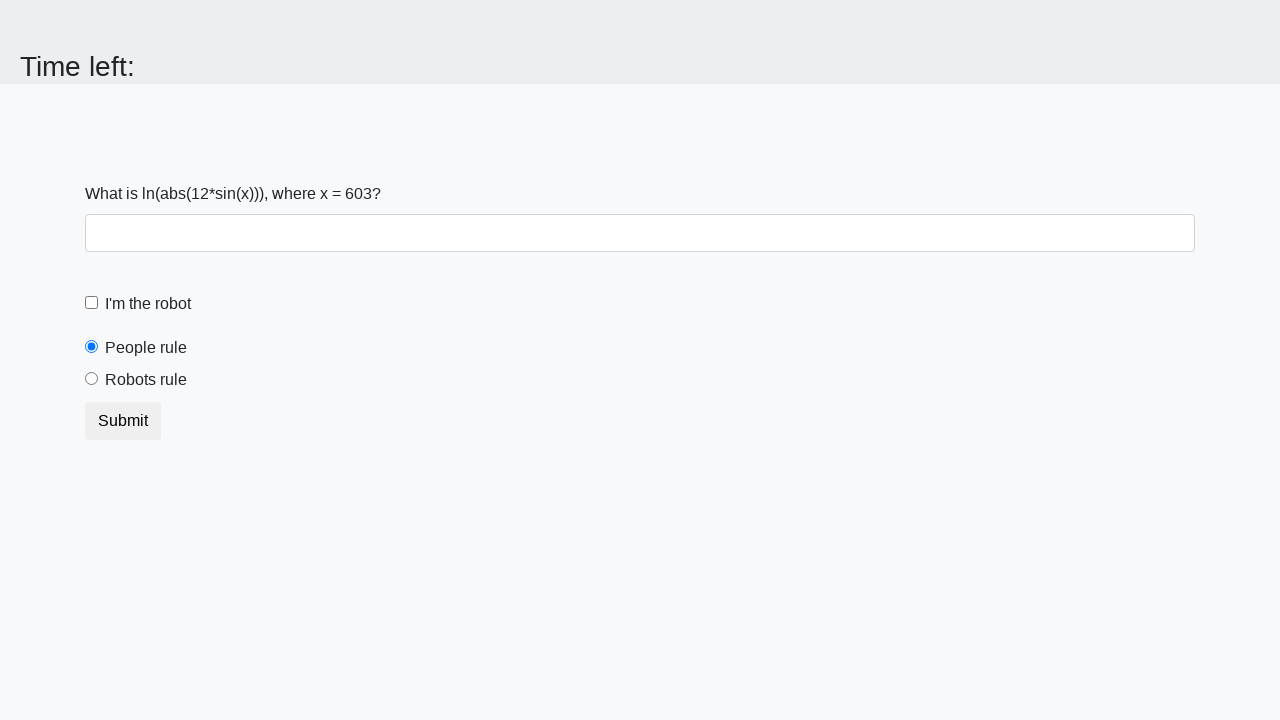

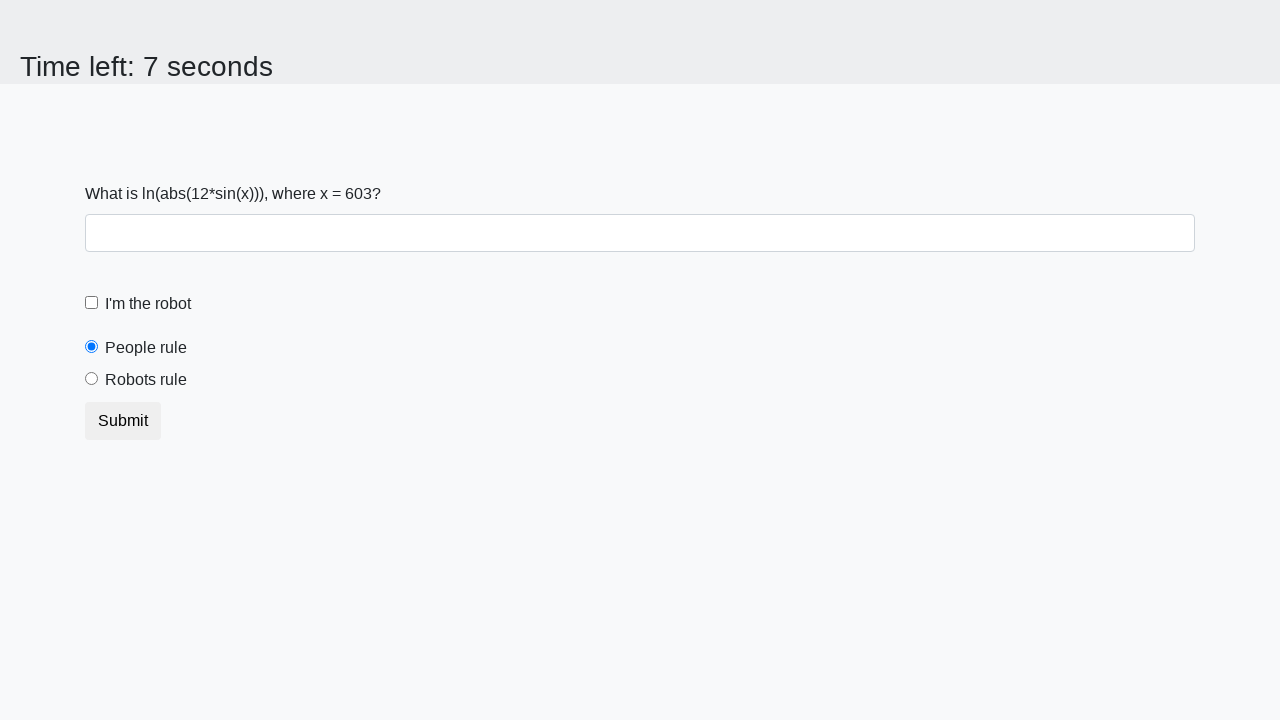